Tests a simple greeting form by entering a name in the input field, clicking submit, and verifying the greeting message displays correctly.

Starting URL: https://lakatbalu.github.io/python-2022-03-10/

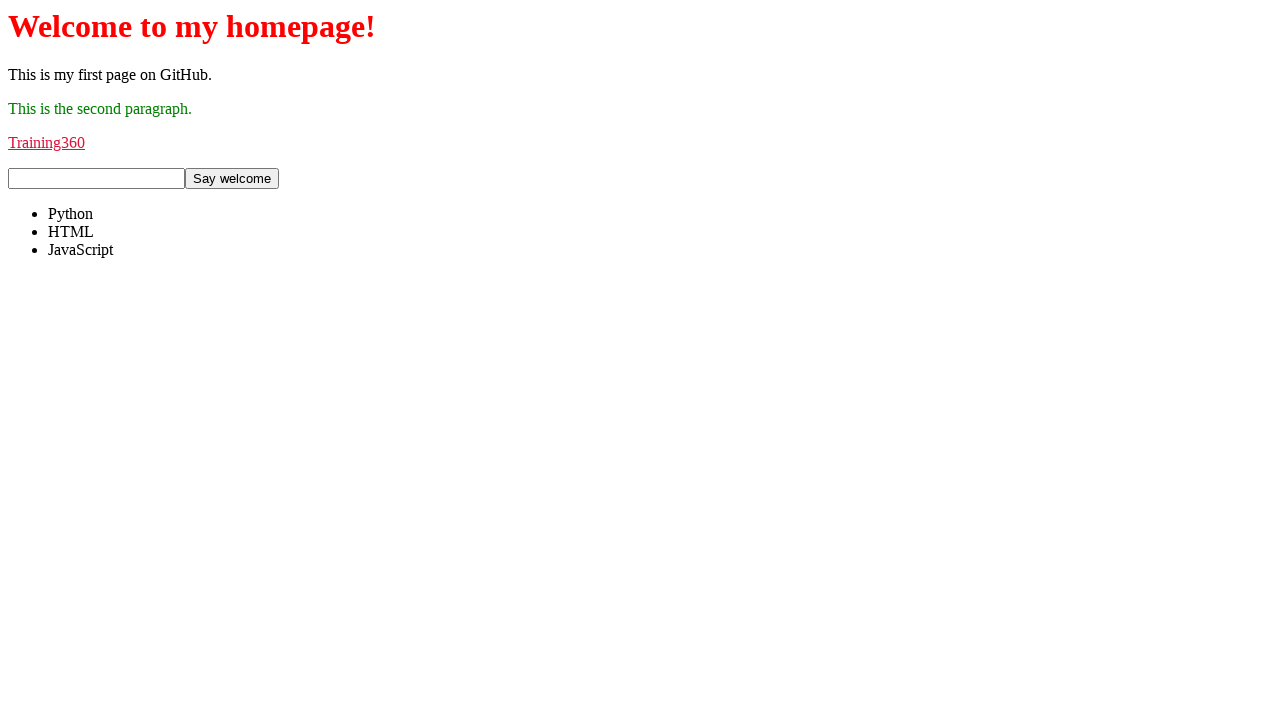

Filled name input field with 'Sarah Williams' on #name-input
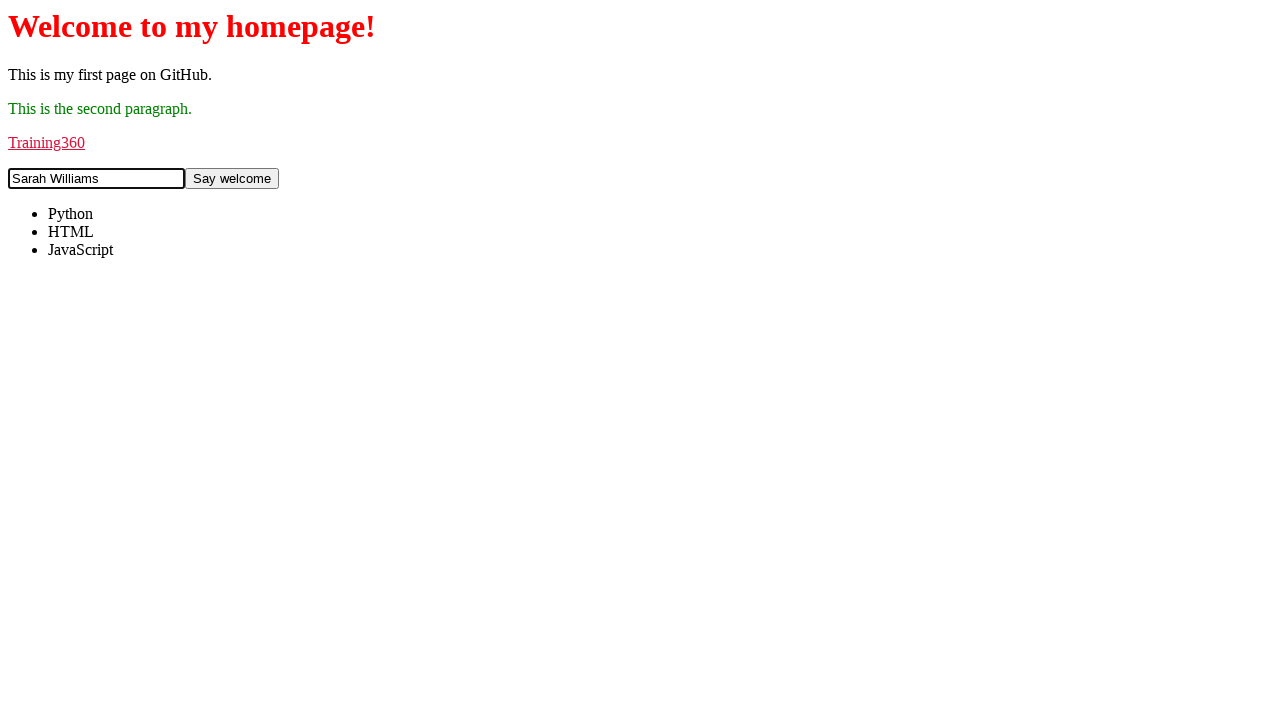

Clicked submit button at (232, 179) on #submit-button
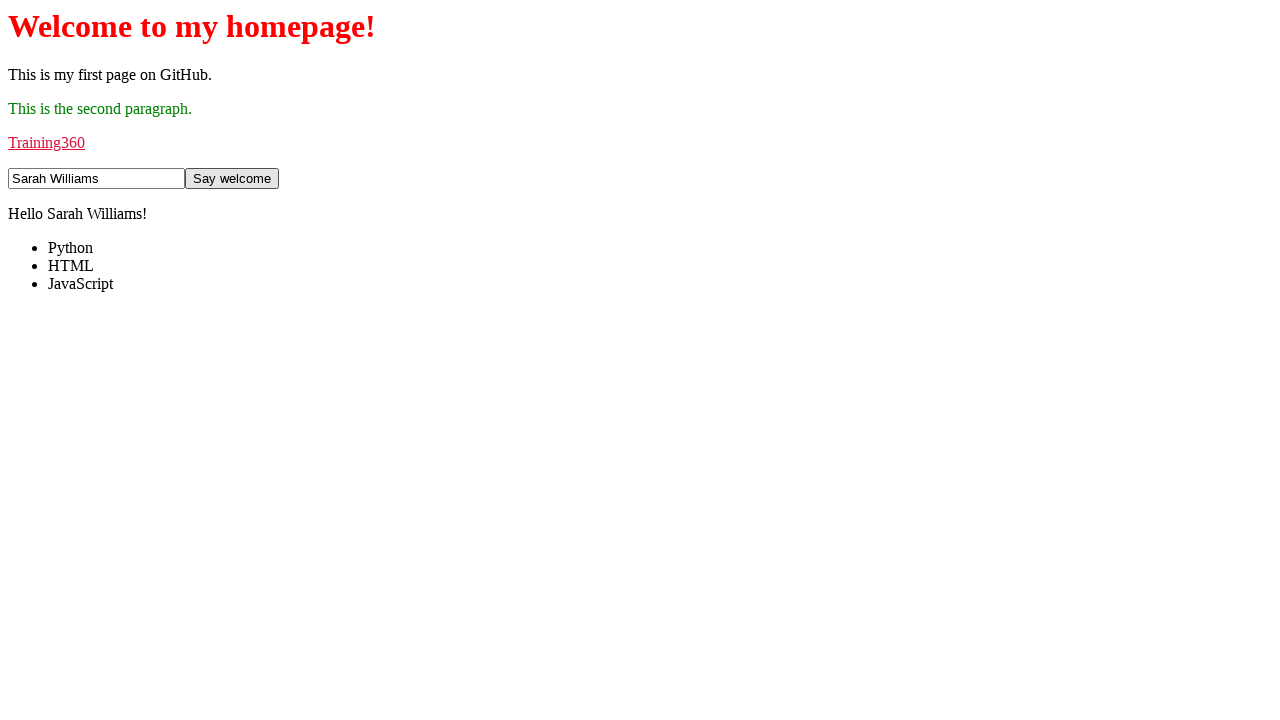

Greeting message appeared on the page
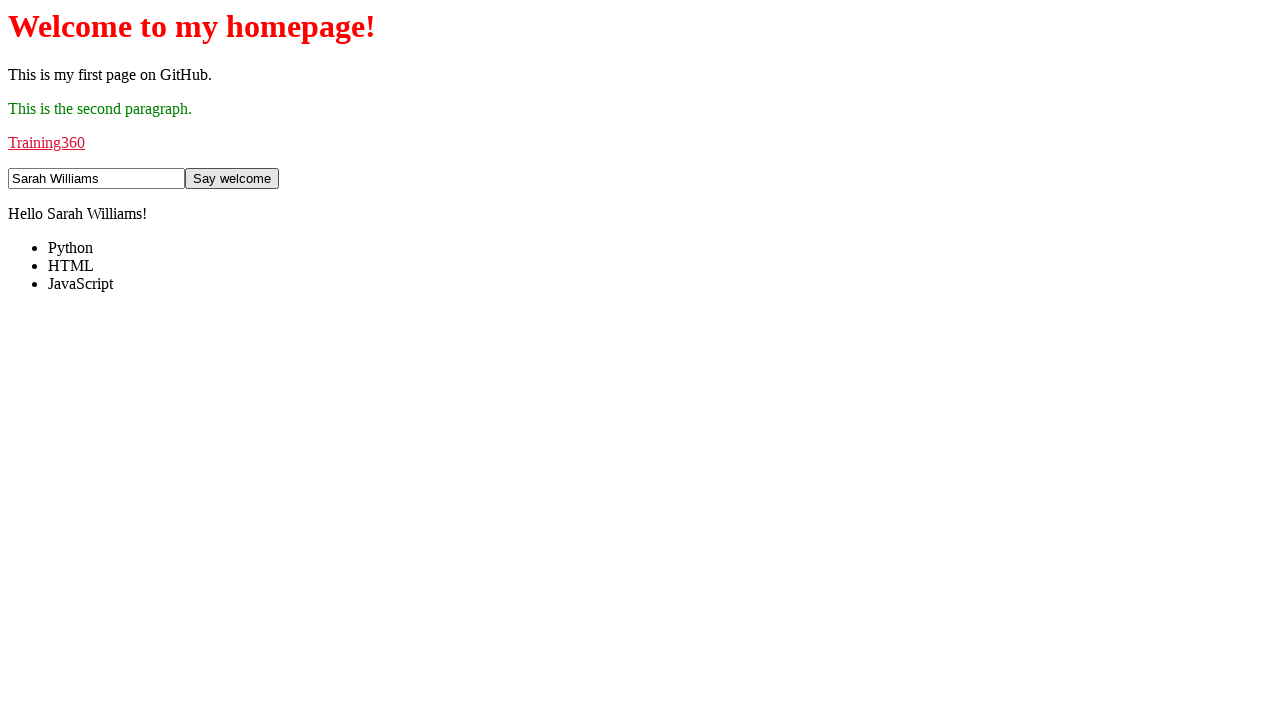

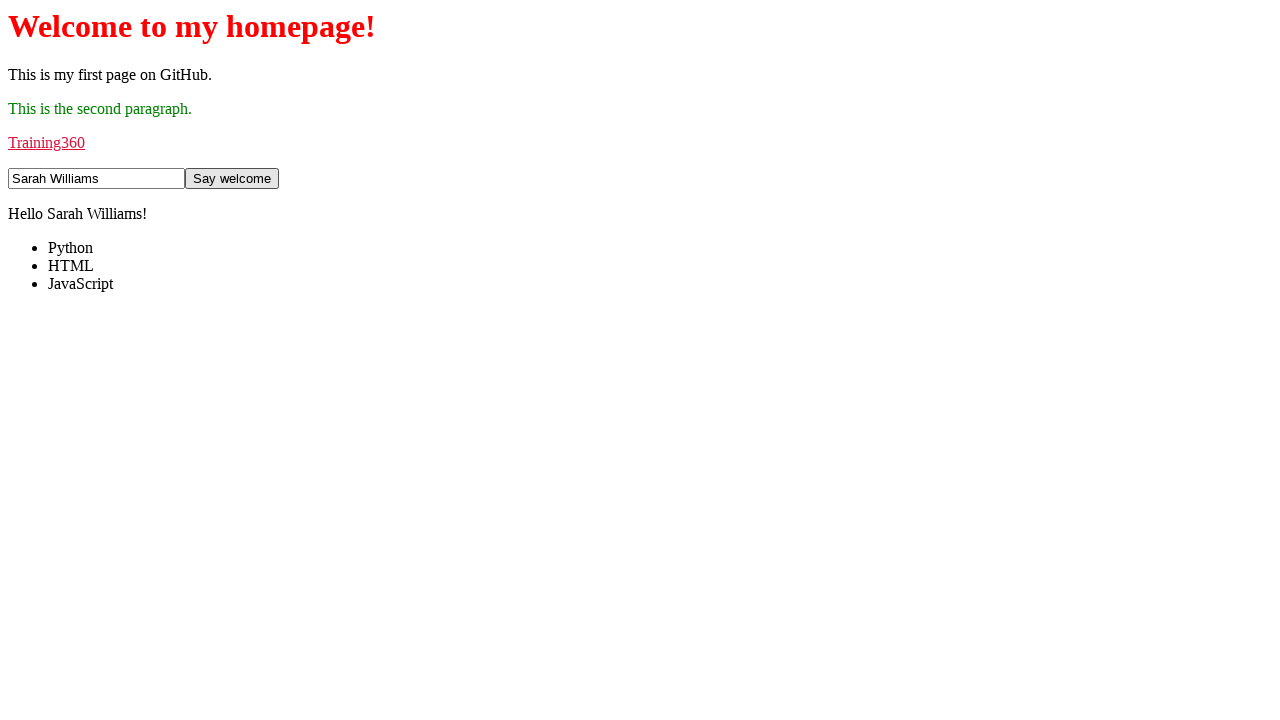